Tests JavaScript confirmation dialog by triggering a confirm popup and dismissing it, then verifying the result text is displayed

Starting URL: https://the-internet.herokuapp.com/javascript_alerts

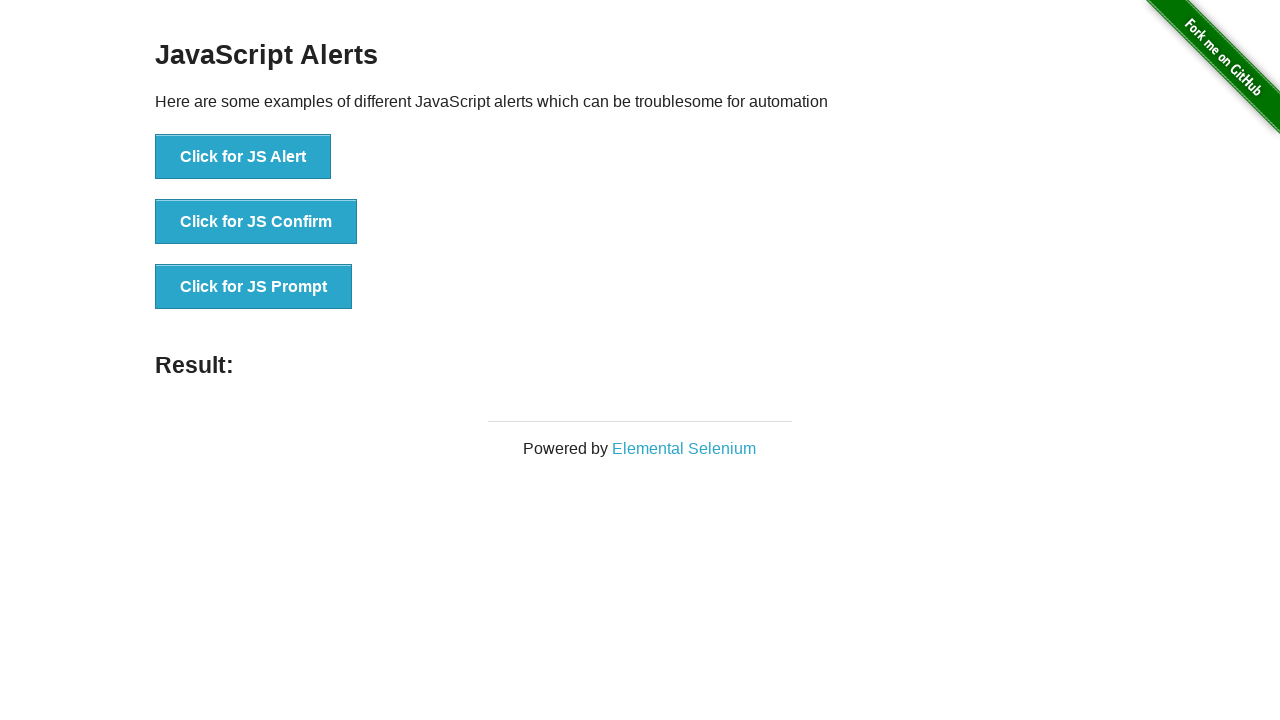

Clicked 'Click for JS Confirm' button to trigger confirmation dialog at (256, 222) on xpath=//button[contains(text(),'Click for JS Confirm')]
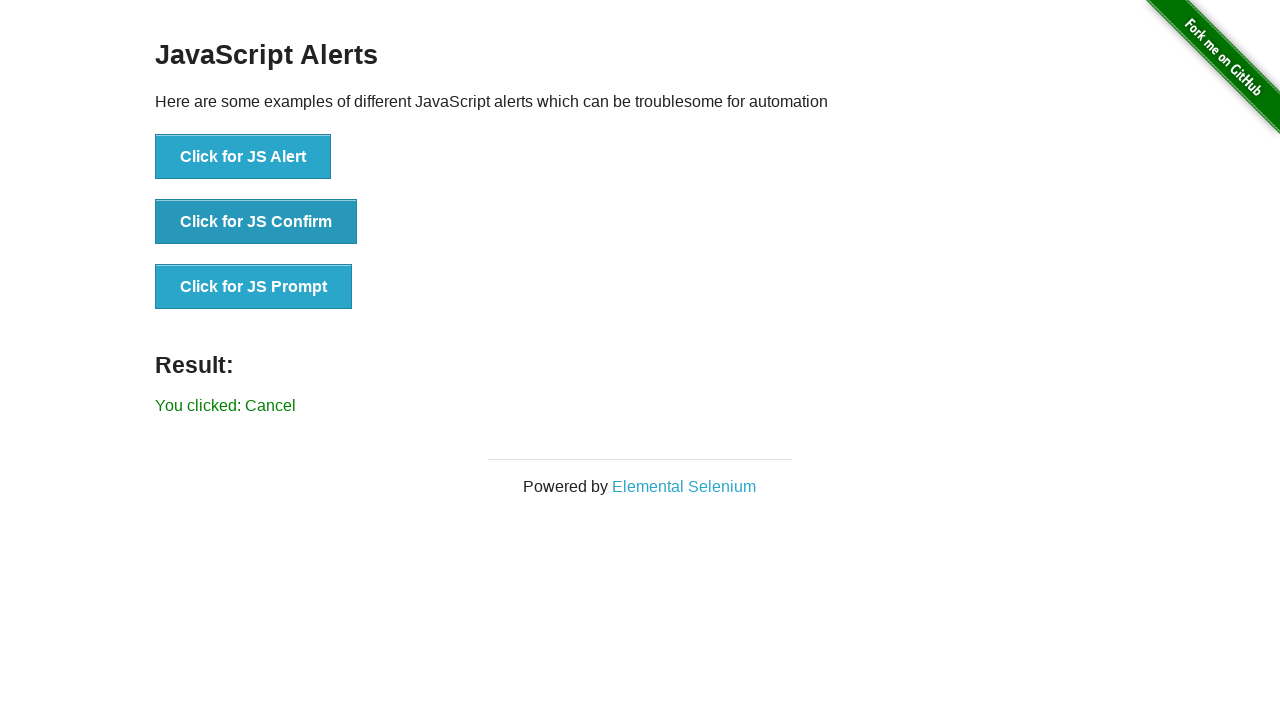

Set up dialog handler to dismiss confirmation popup
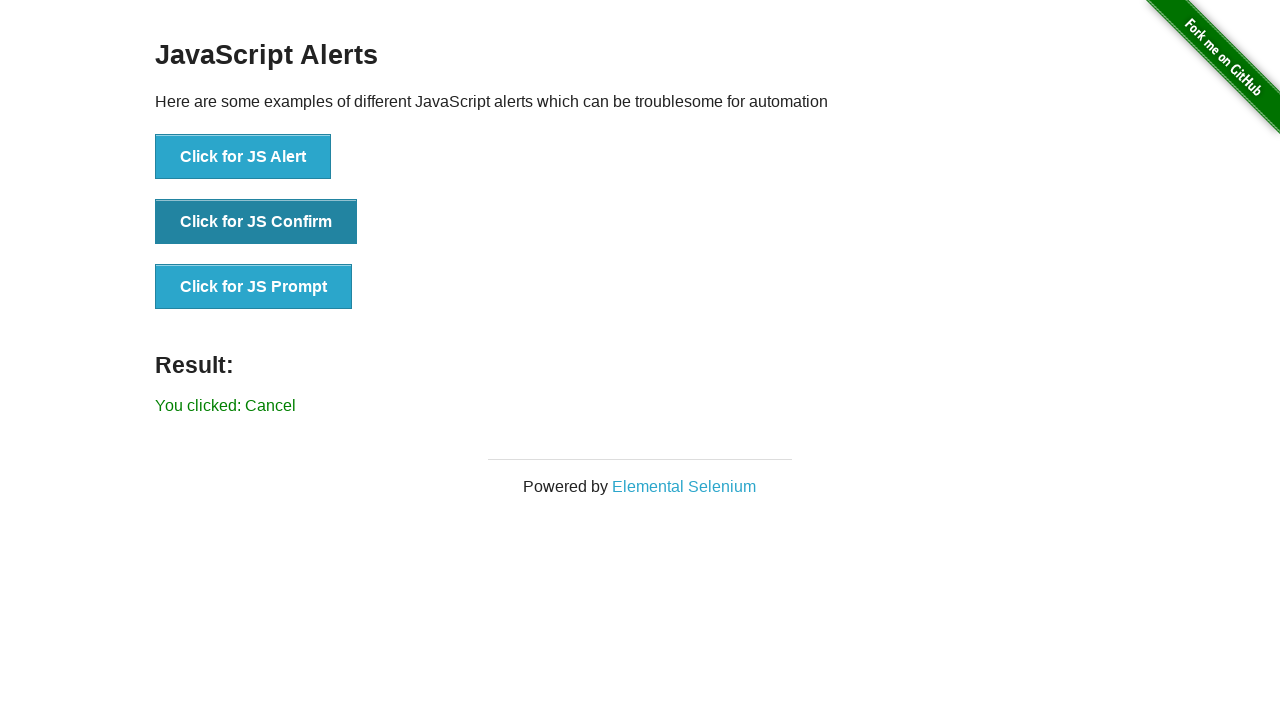

Result text element is now visible after dismissing confirmation dialog
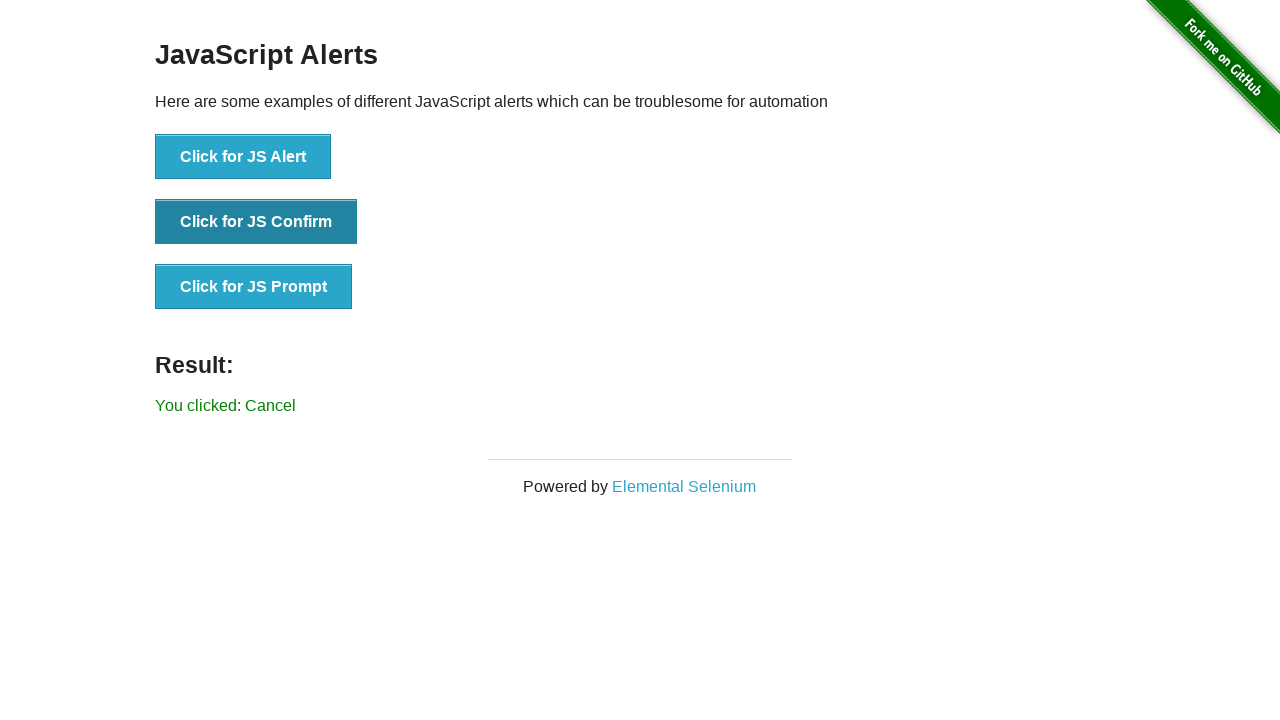

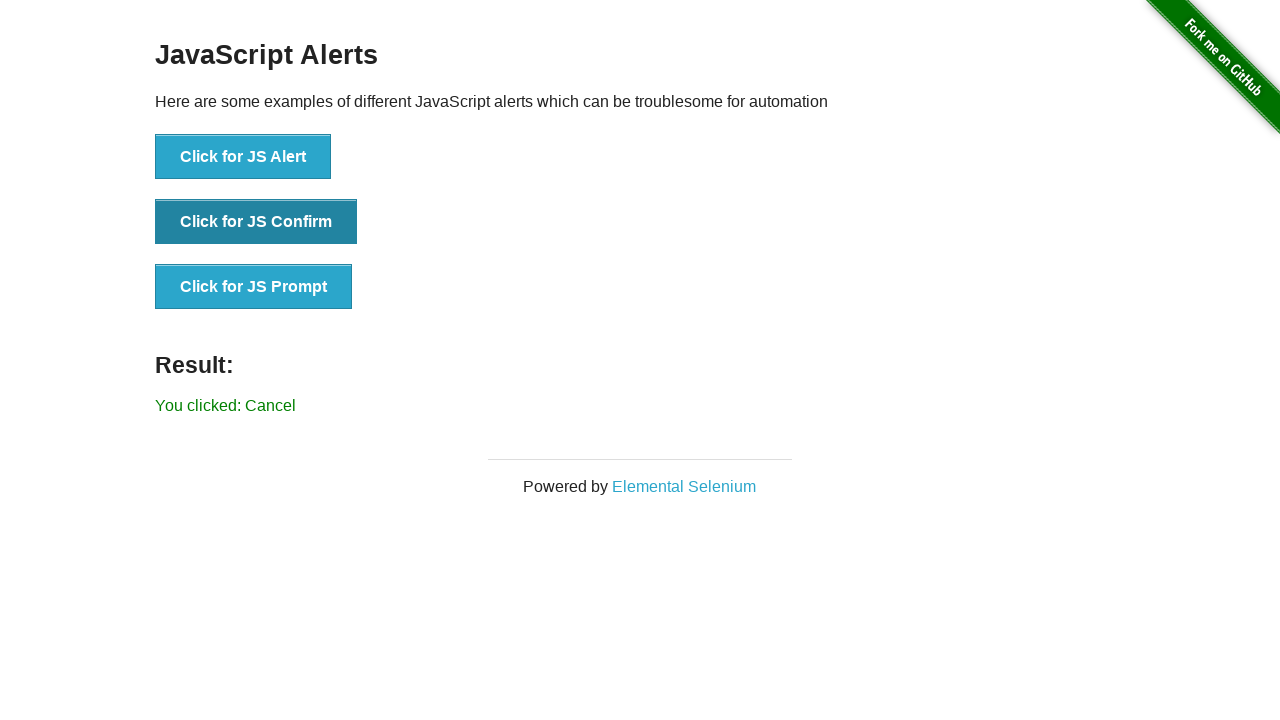